Navigates to UI Testing Playground, clicks on Resources link, then clicks on the MDN link, and verifies the browser navigates to the MDN website

Starting URL: http://uitestingplayground.com/

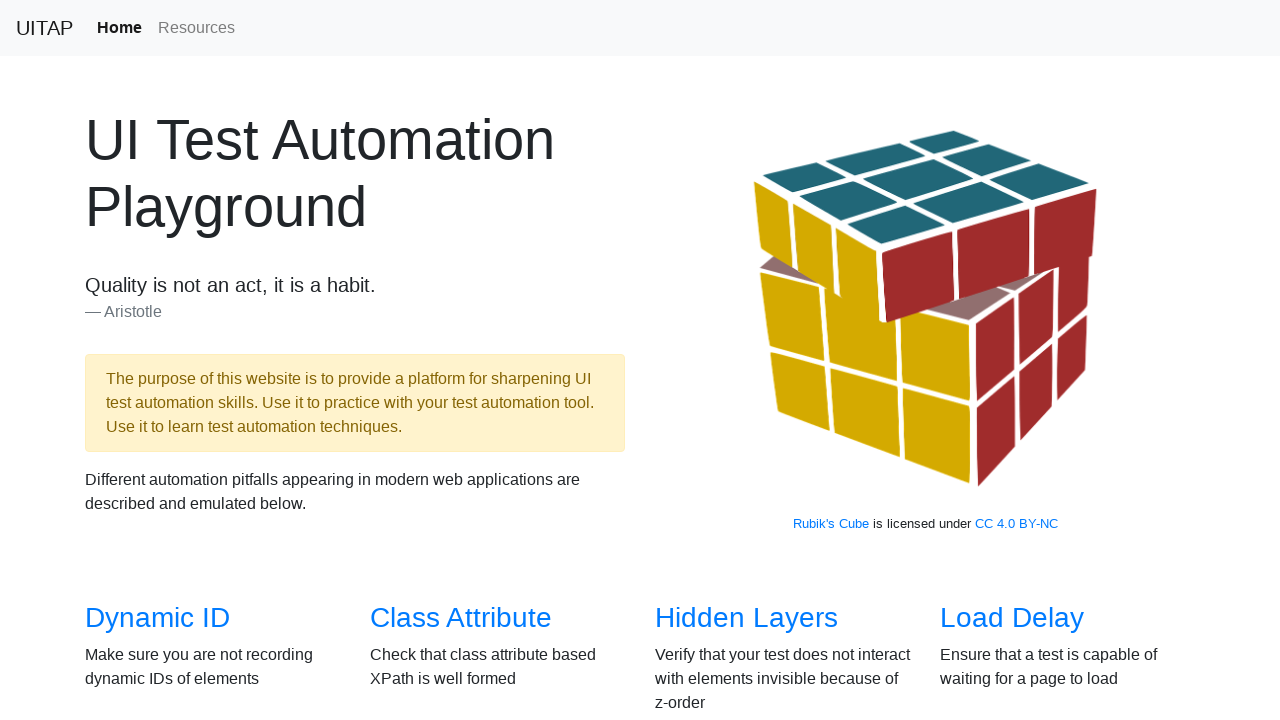

Clicked on Resources link at (196, 28) on a[href='/resources']
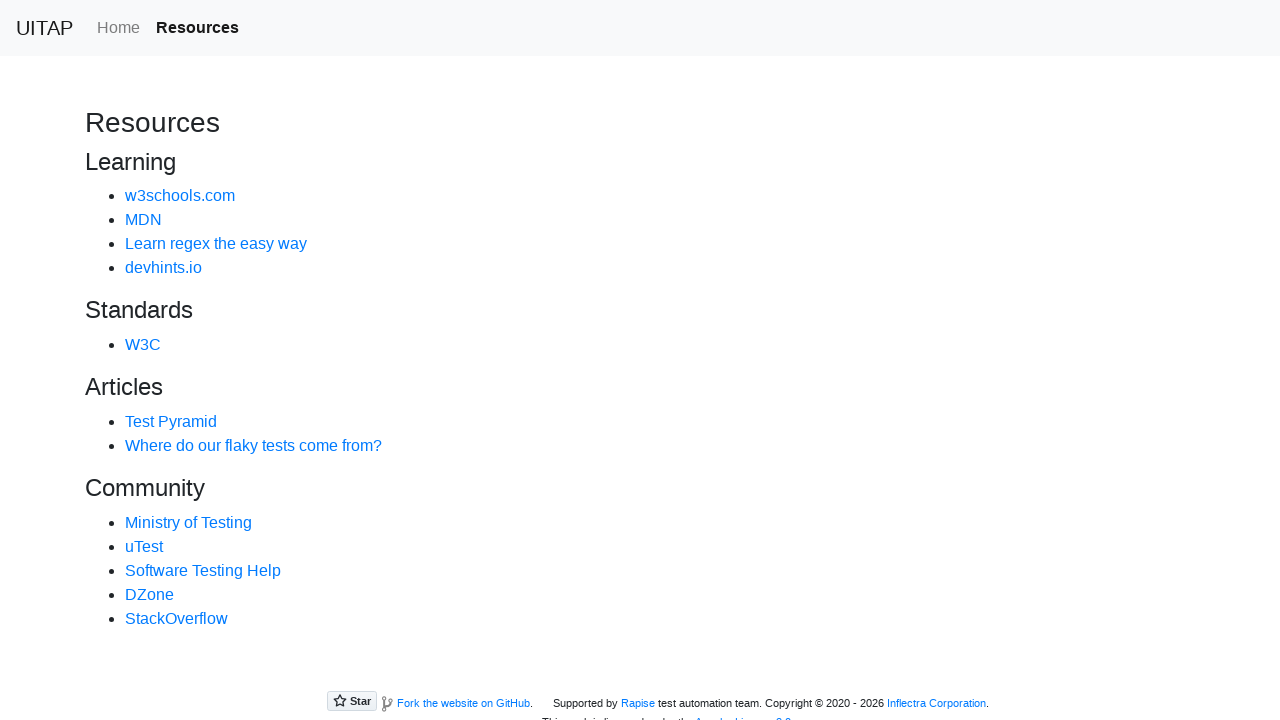

Clicked on MDN link at (144, 220) on a:has-text('MDN')
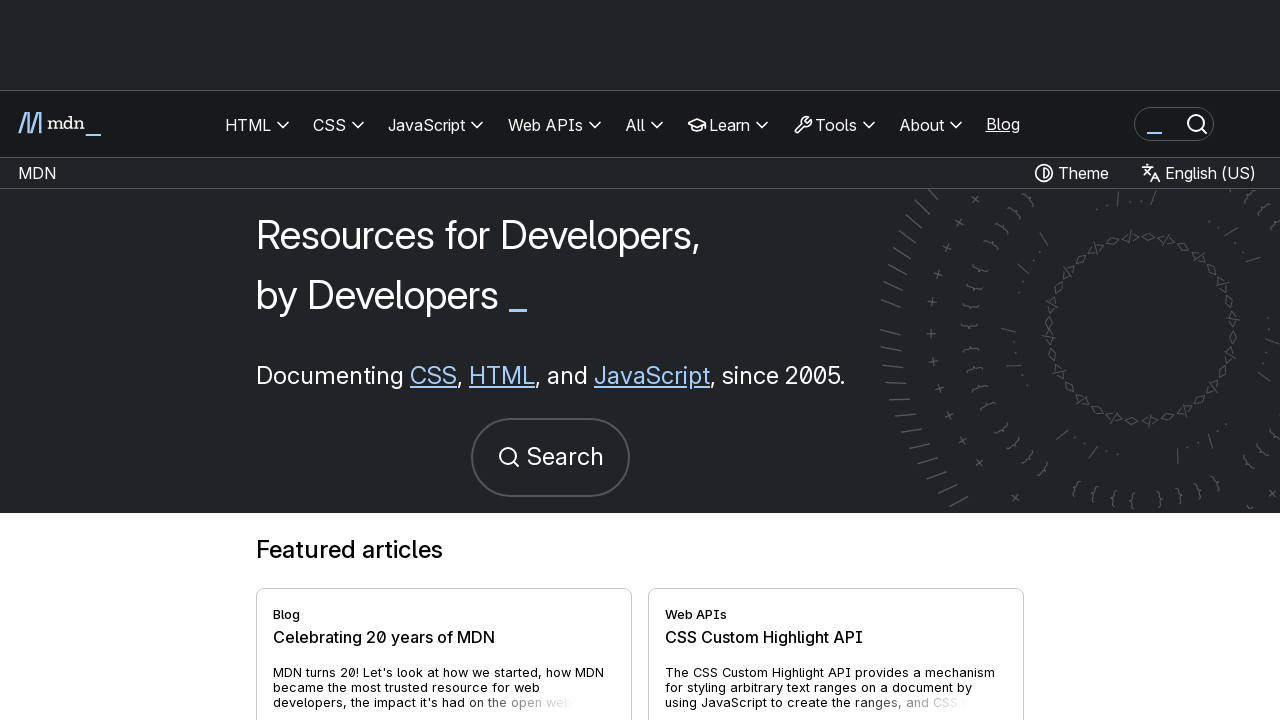

Waited for navigation to MDN website
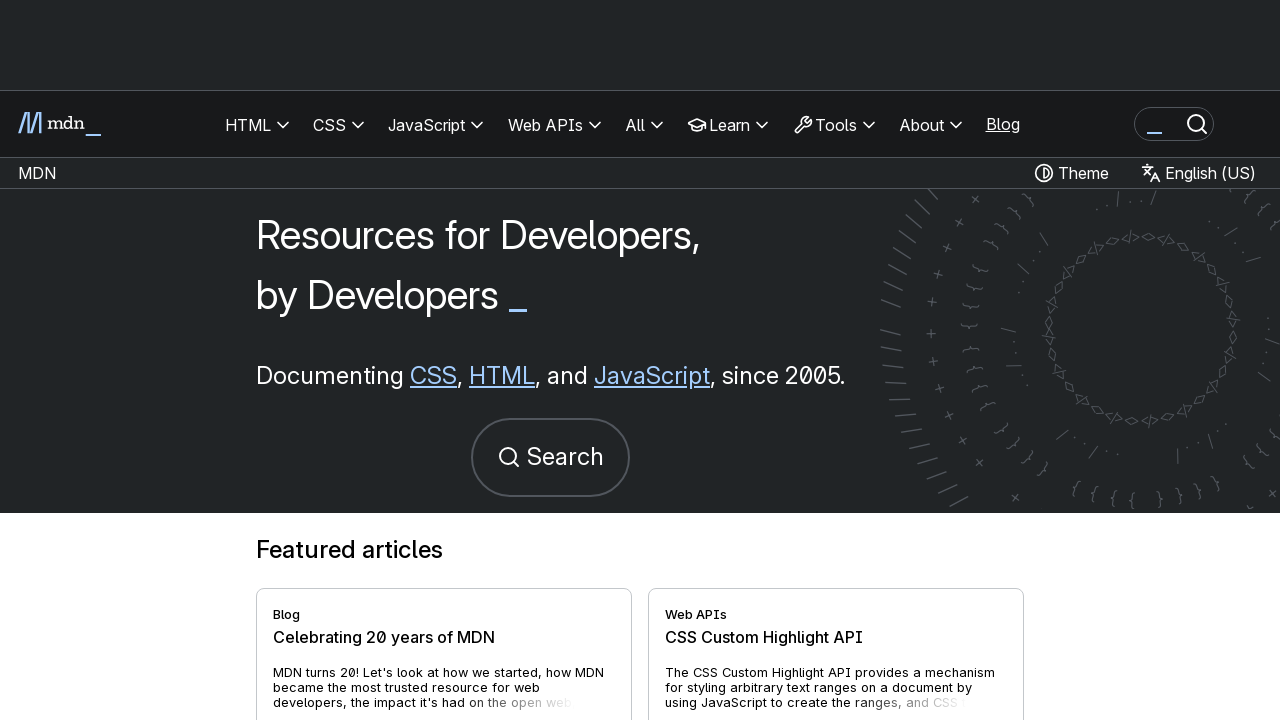

Verified browser navigated to MDN website at https://developer.mozilla.org/en-US/
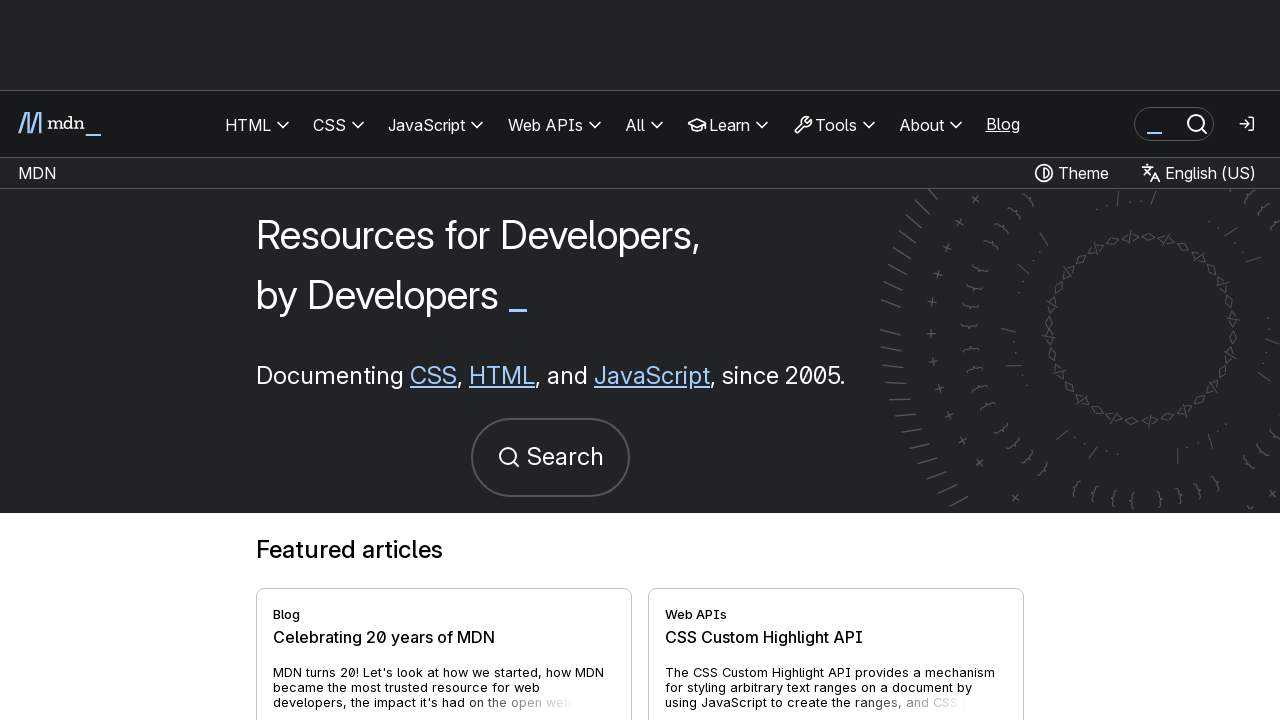

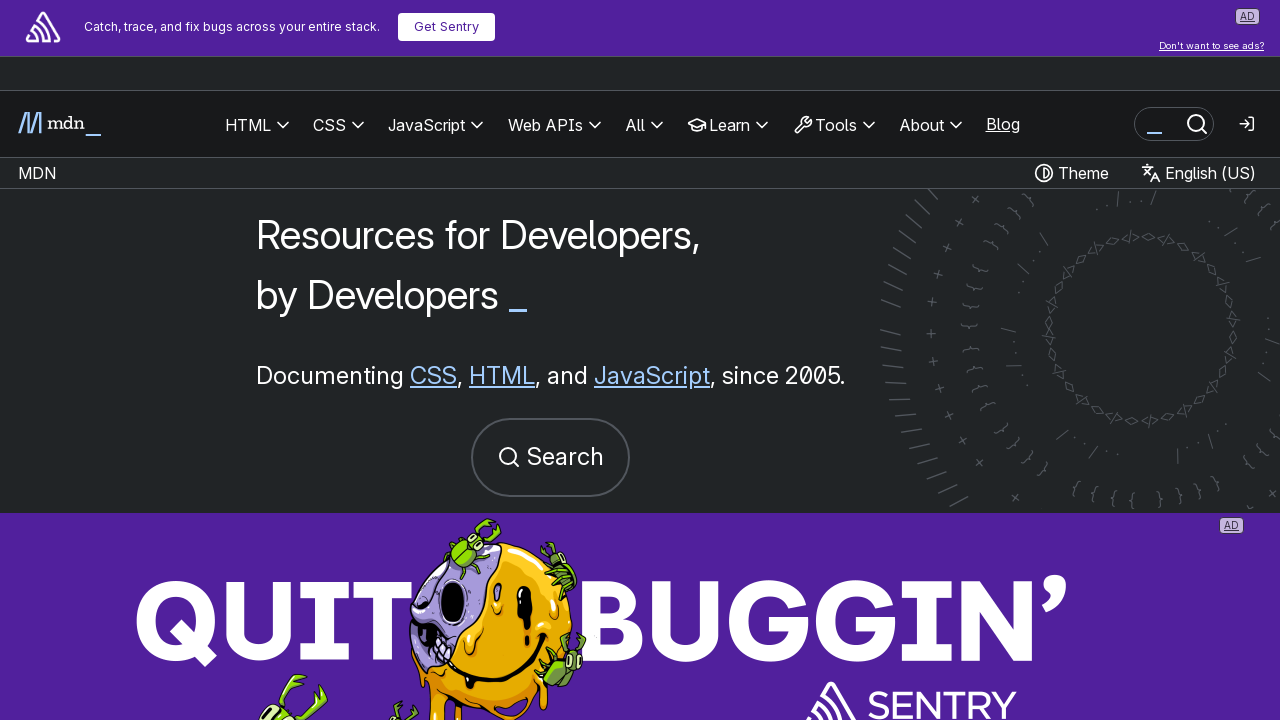